Tests JavaScript prompt dialog by clicking a button to trigger the prompt, entering text, and accepting it

Starting URL: http://the-internet.herokuapp.com/javascript_alerts

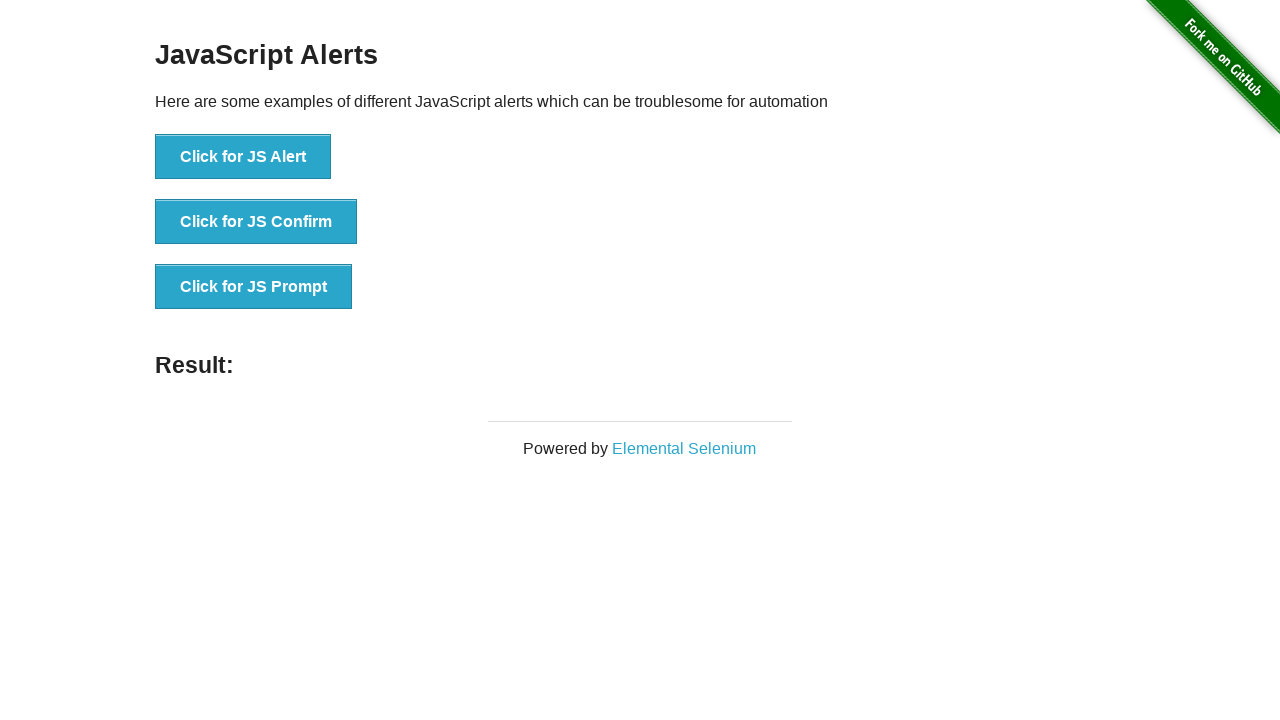

Set up dialog handler to accept prompt with 'Hello guys'
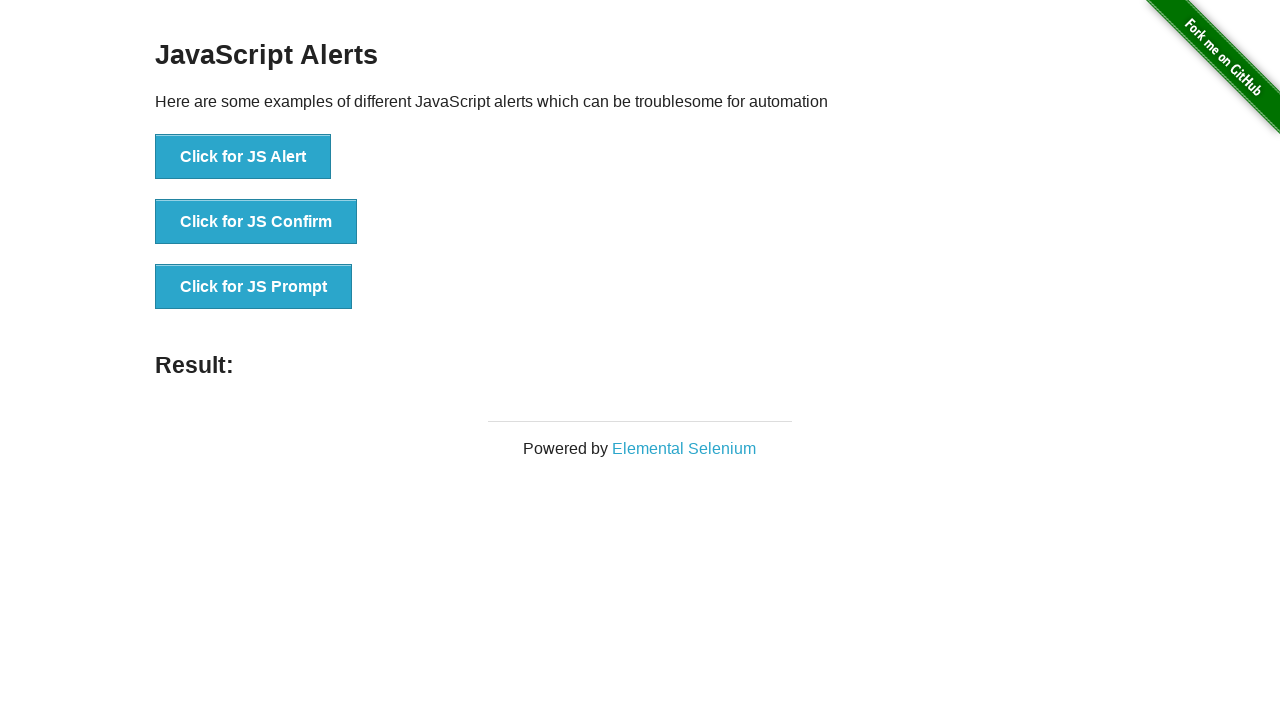

Clicked button to trigger JavaScript prompt dialog at (254, 287) on xpath=//button[text()='Click for JS Prompt']
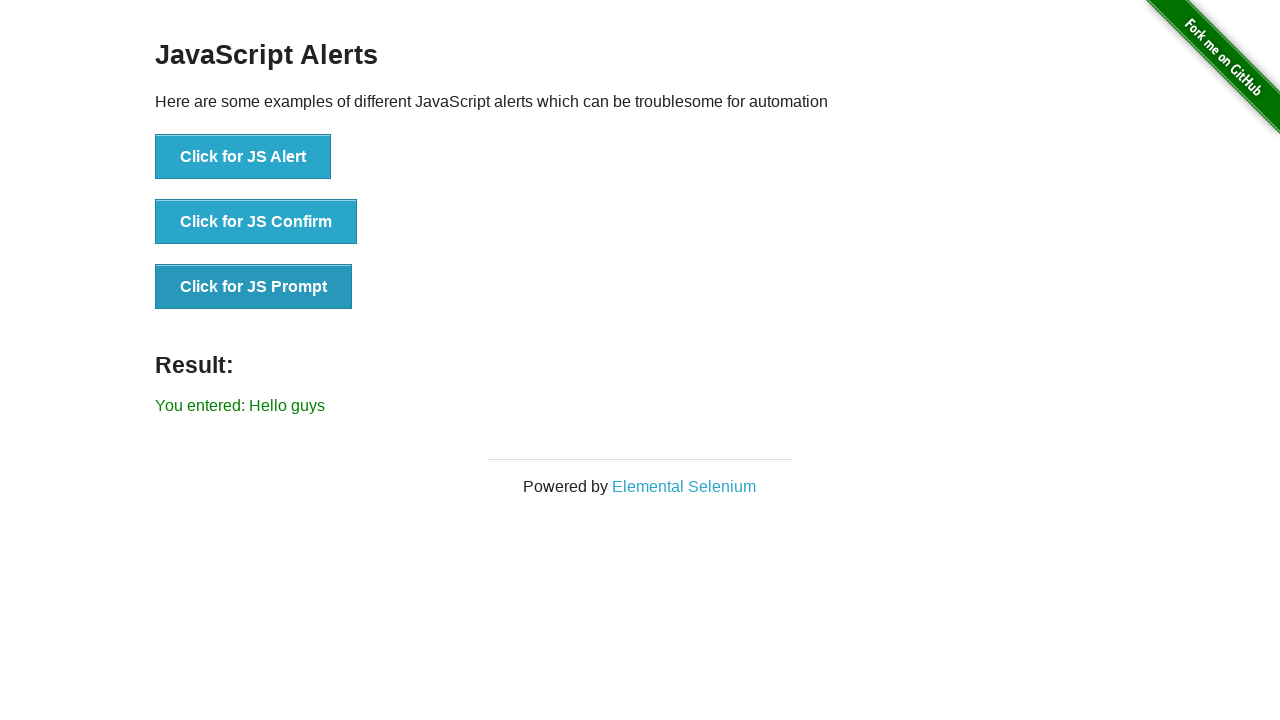

Result element appeared after accepting prompt
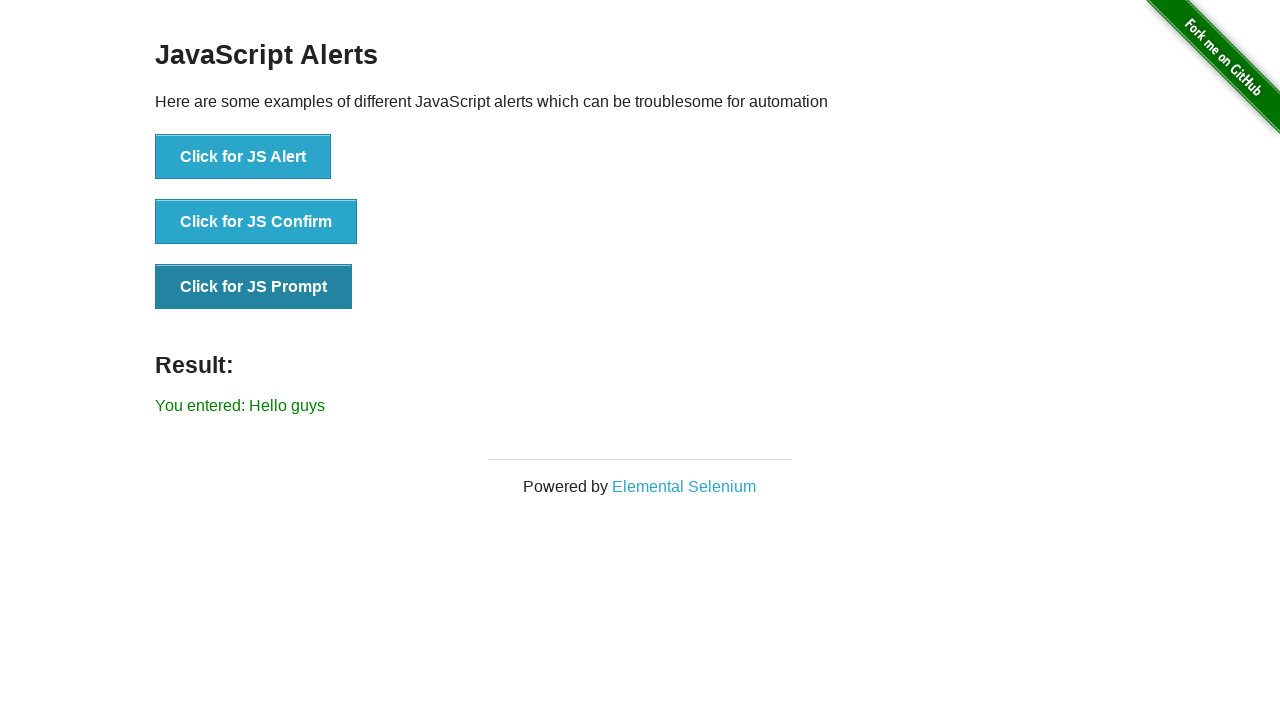

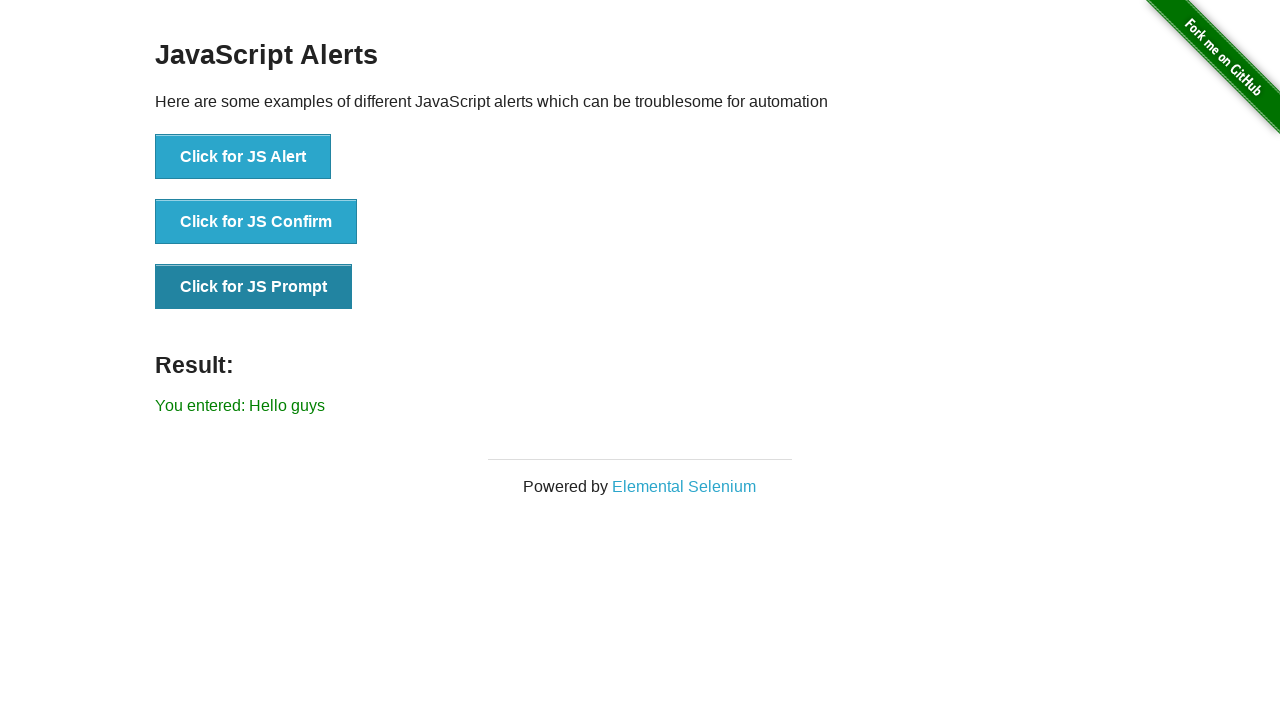